Tests inputting a positive integer (2) as the first number in the calculator and verifies the value is correctly displayed

Starting URL: https://testsheepnz.github.io/BasicCalculator

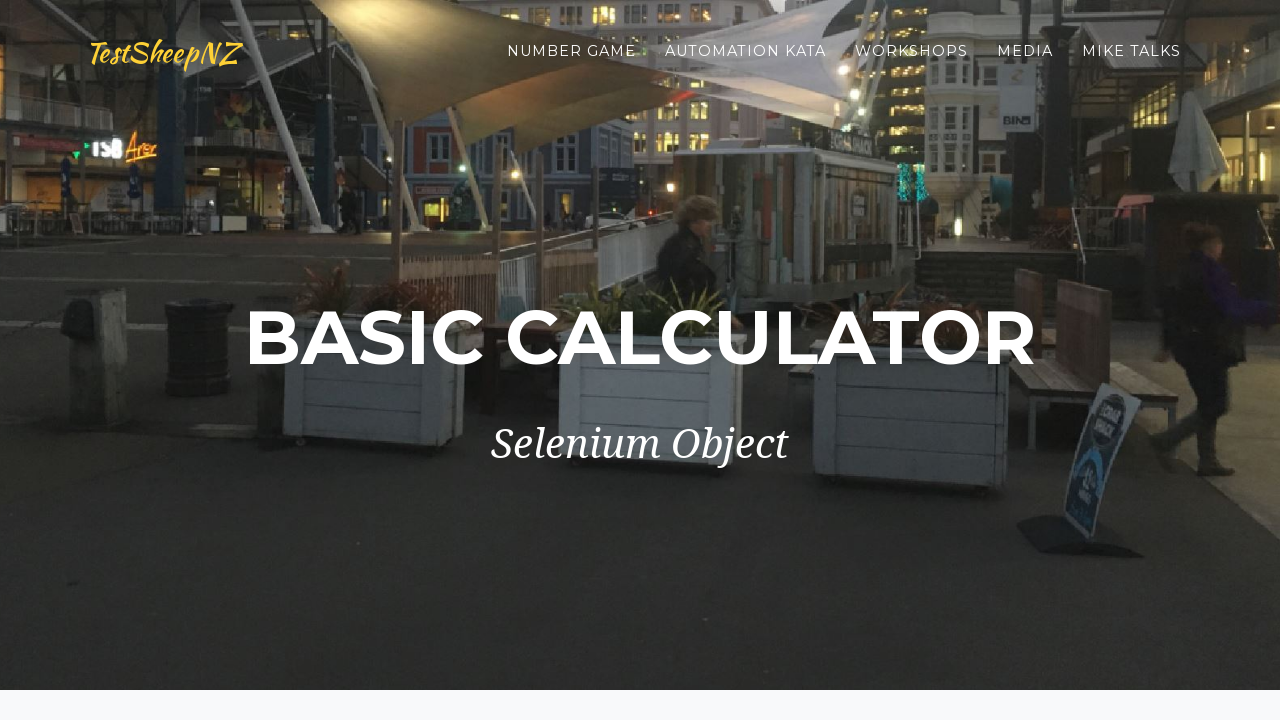

Selected 'Prototype' build version from dropdown on #selectBuild
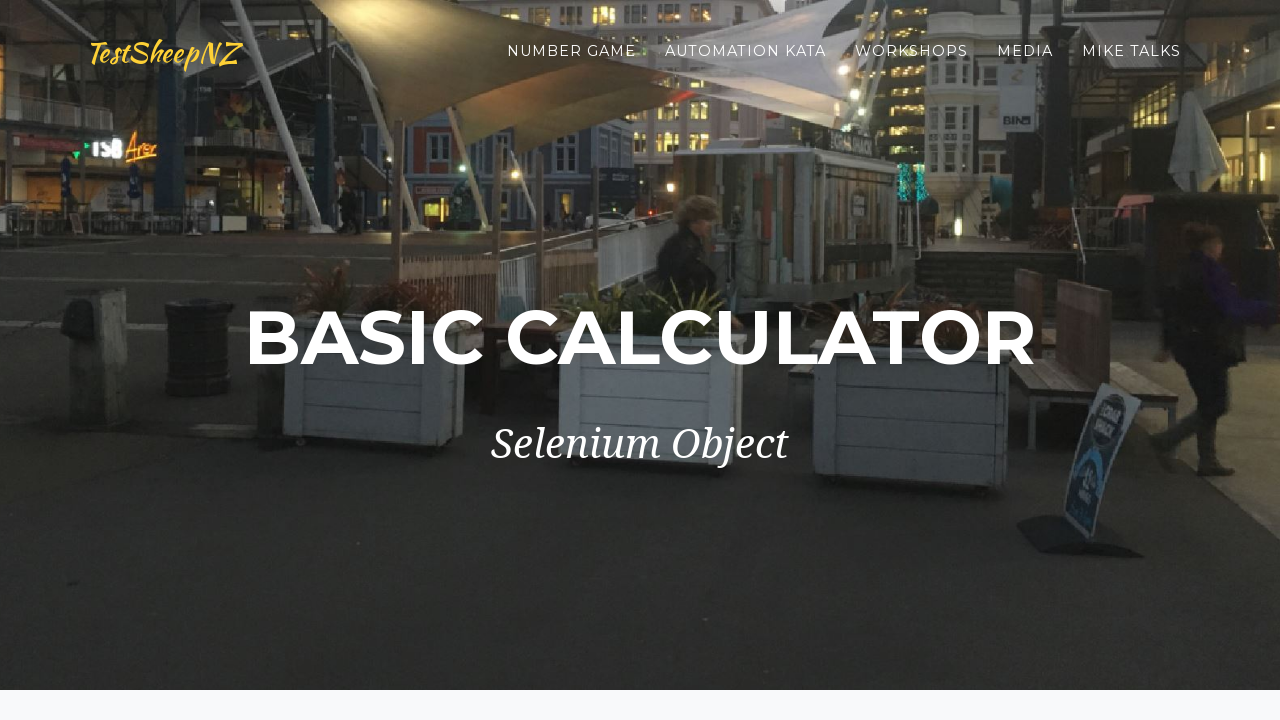

Typed positive integer 2 in the first number field on #number1Field
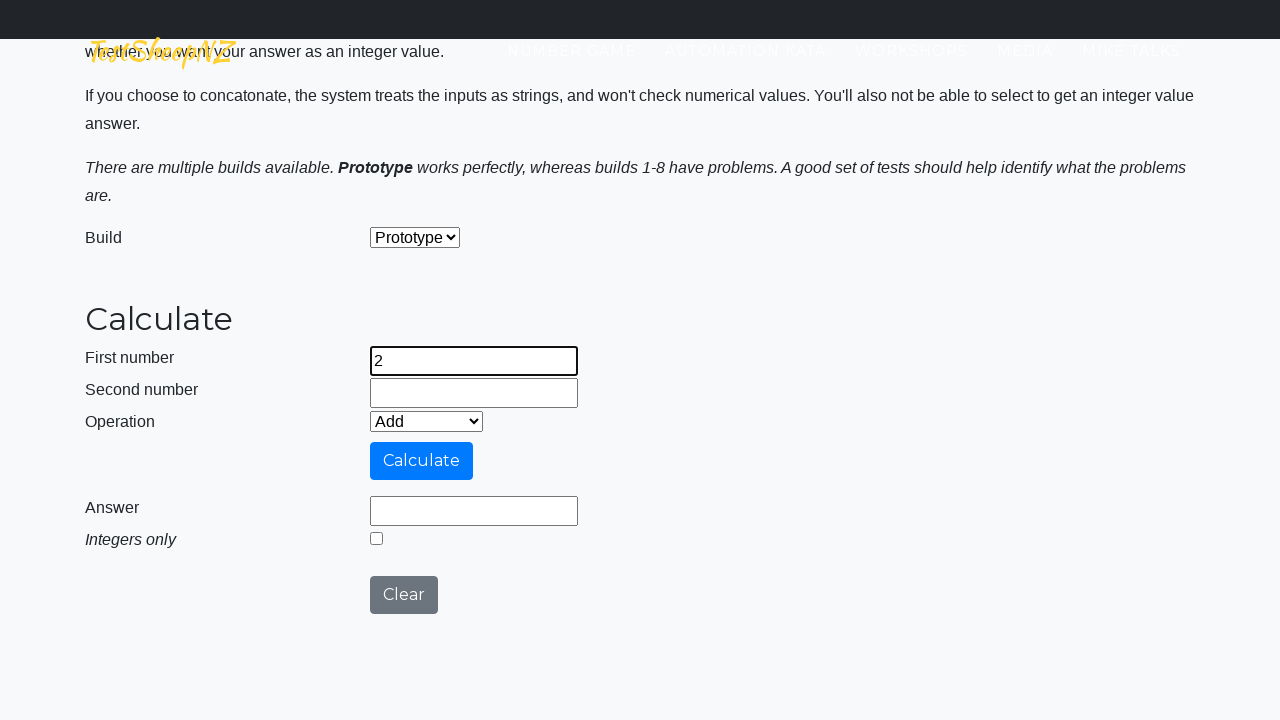

Verified that the first number field displays the value '2'
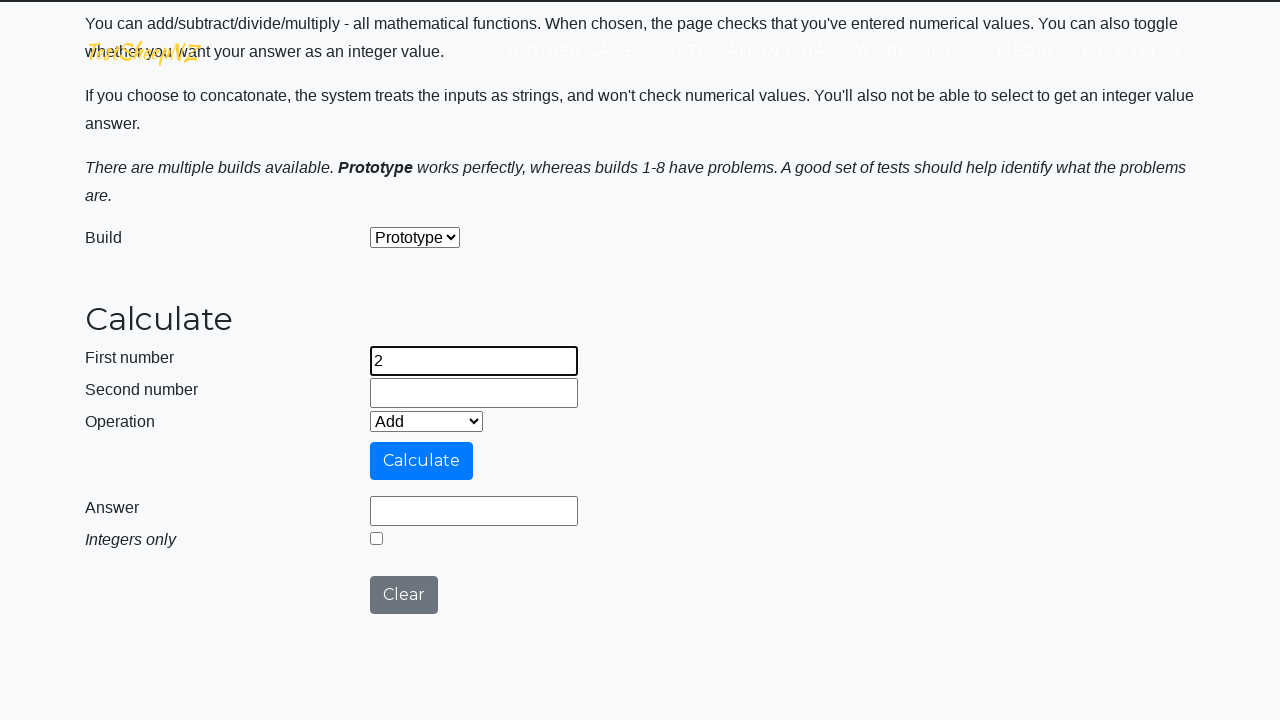

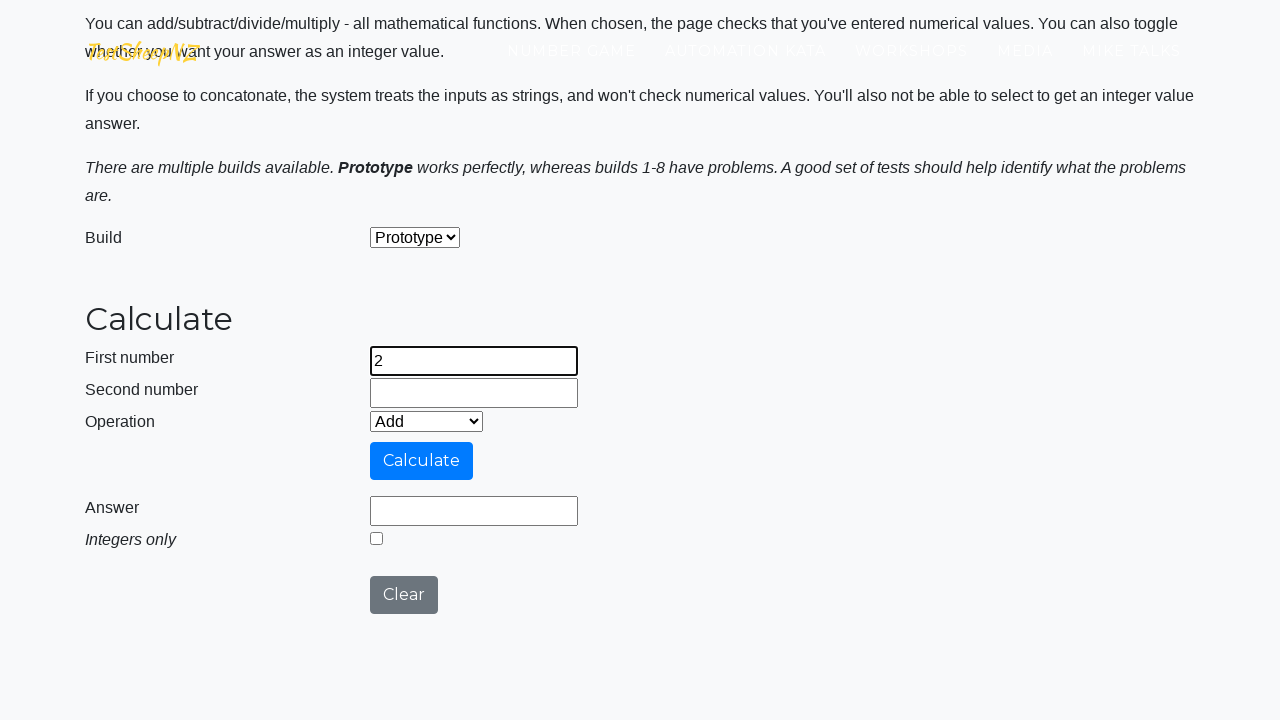